Tests checkbox functionality by clicking on an age selection checkbox

Starting URL: http://syntaxprojects.com/basic-checkbox-demo.php

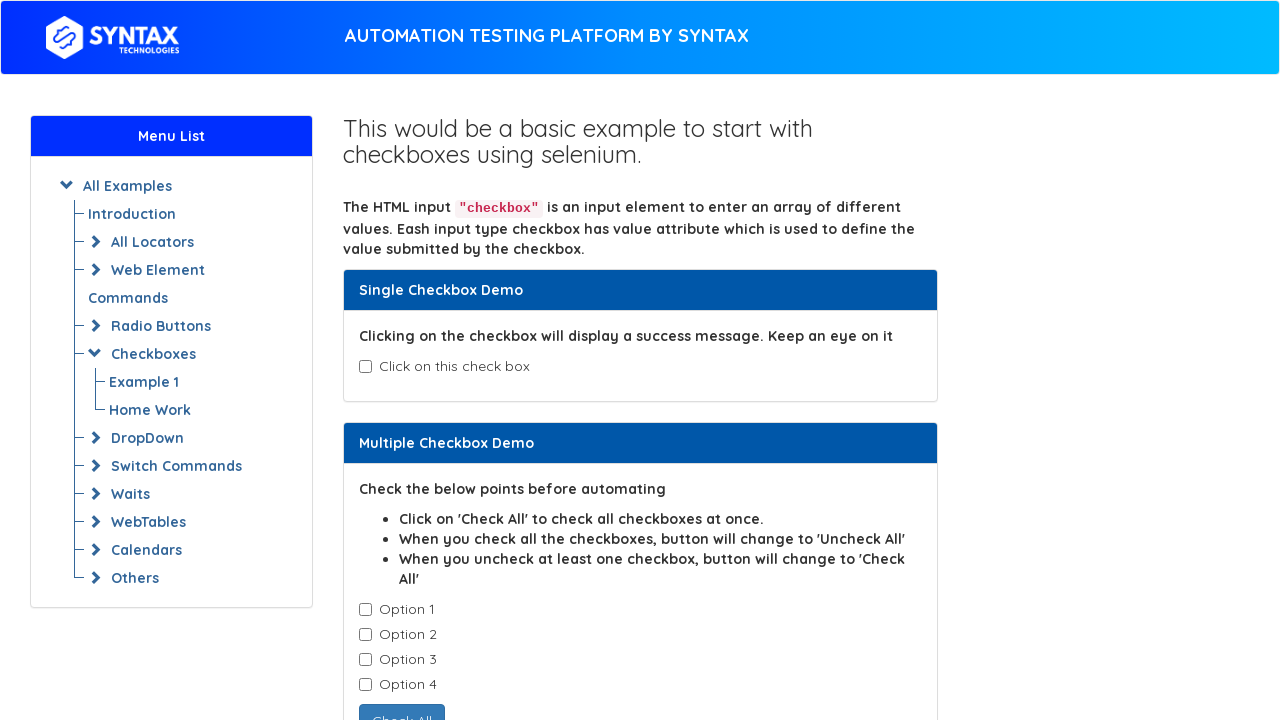

Clicked the age selection checkbox at (365, 367) on #isAgeSelected
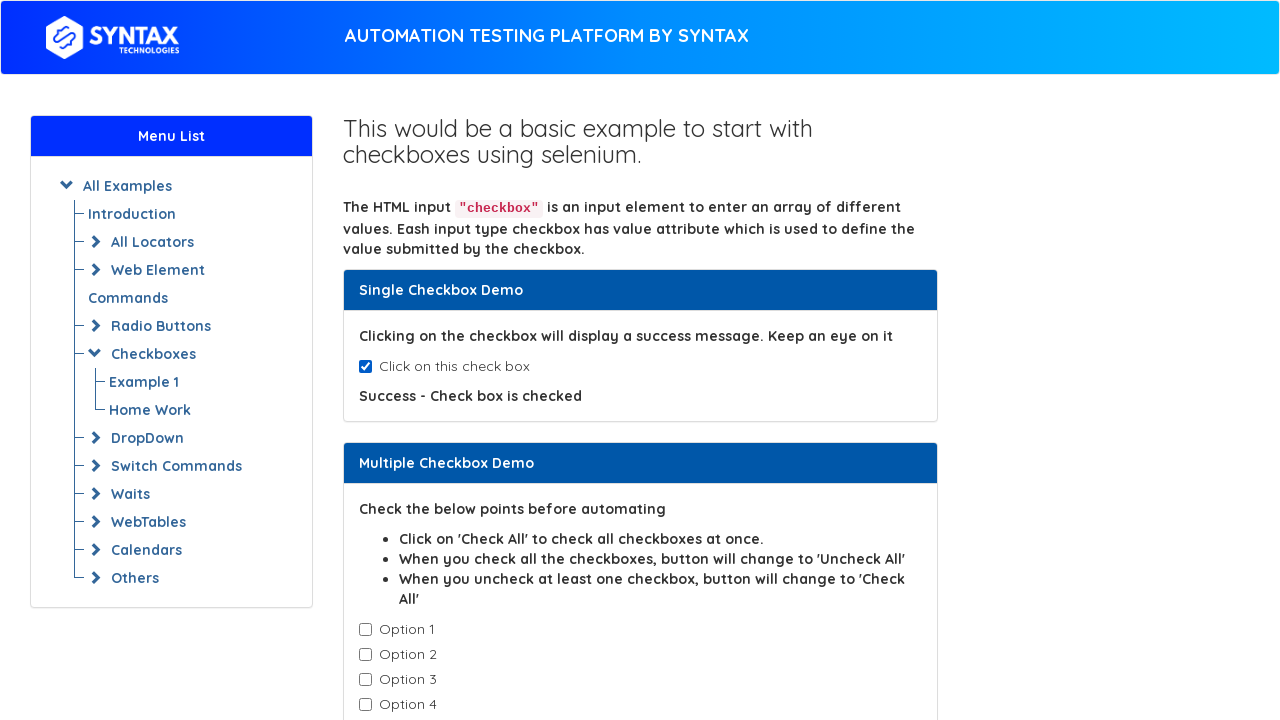

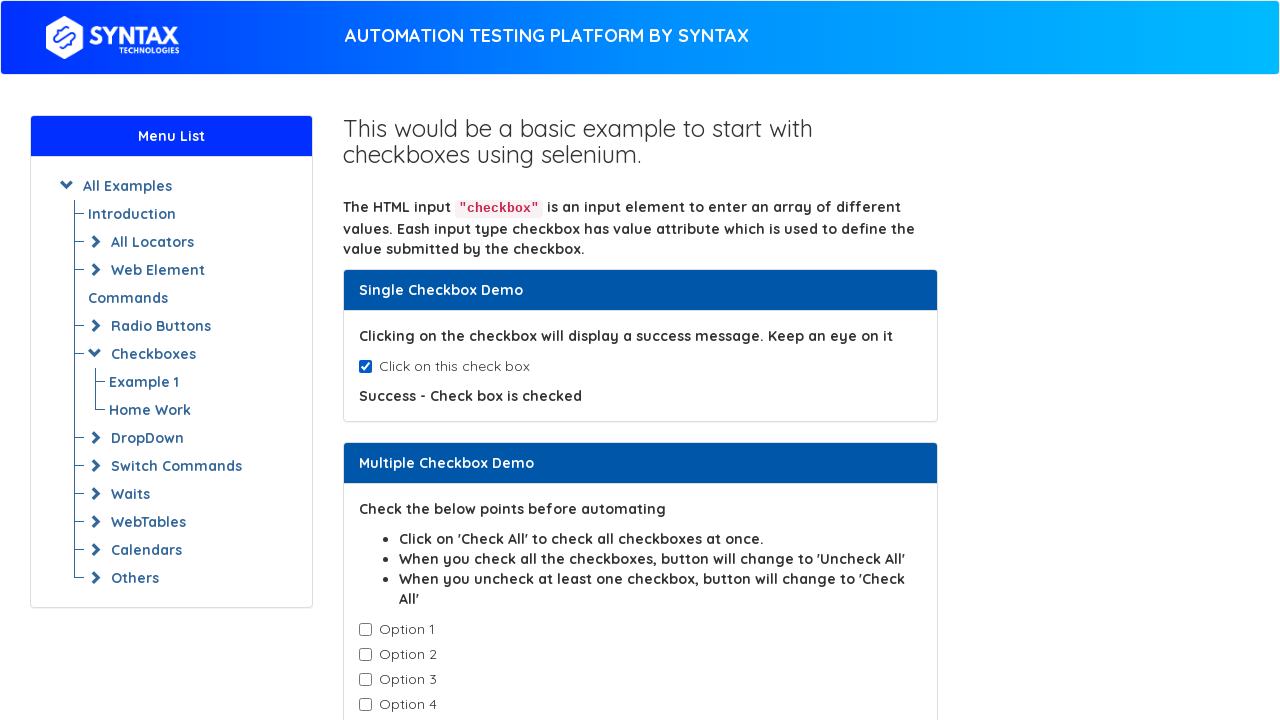